Tests the addition operation in the calculator by entering two numbers, selecting add operation, and calculating the result

Starting URL: https://testsheepnz.github.io/BasicCalculator.html

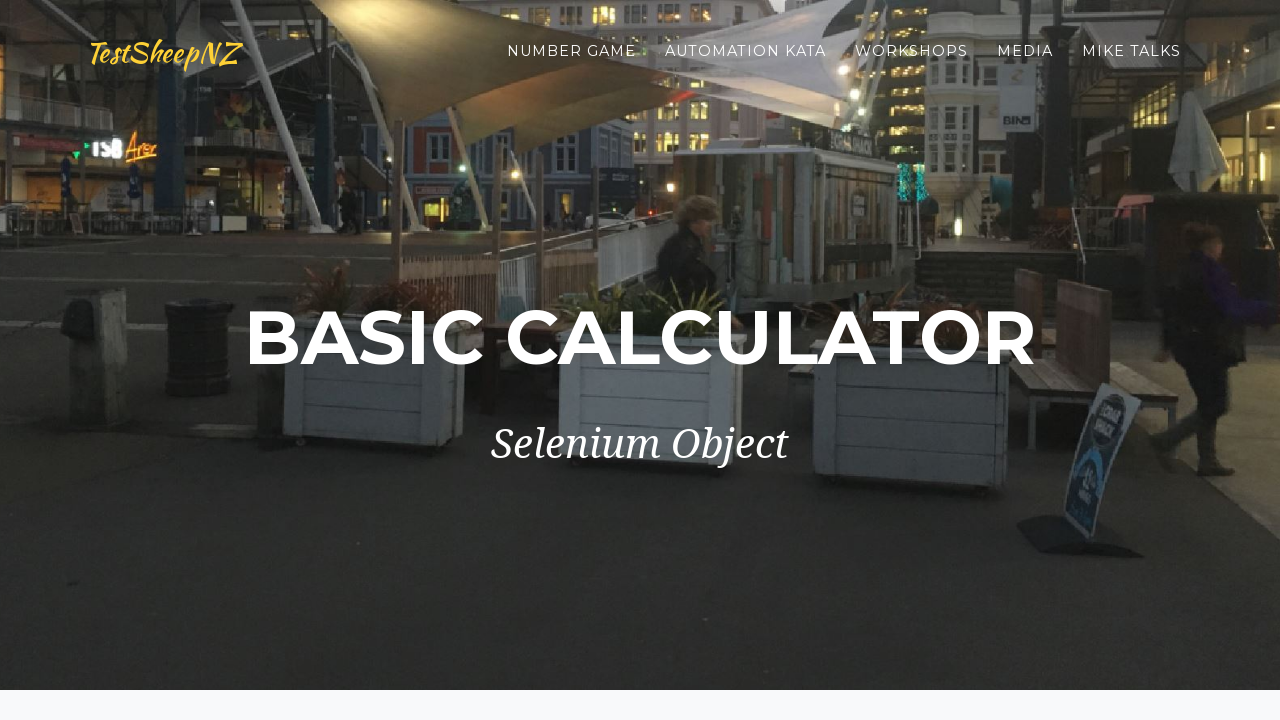

Entered first number '10' in the first field on #number1Field
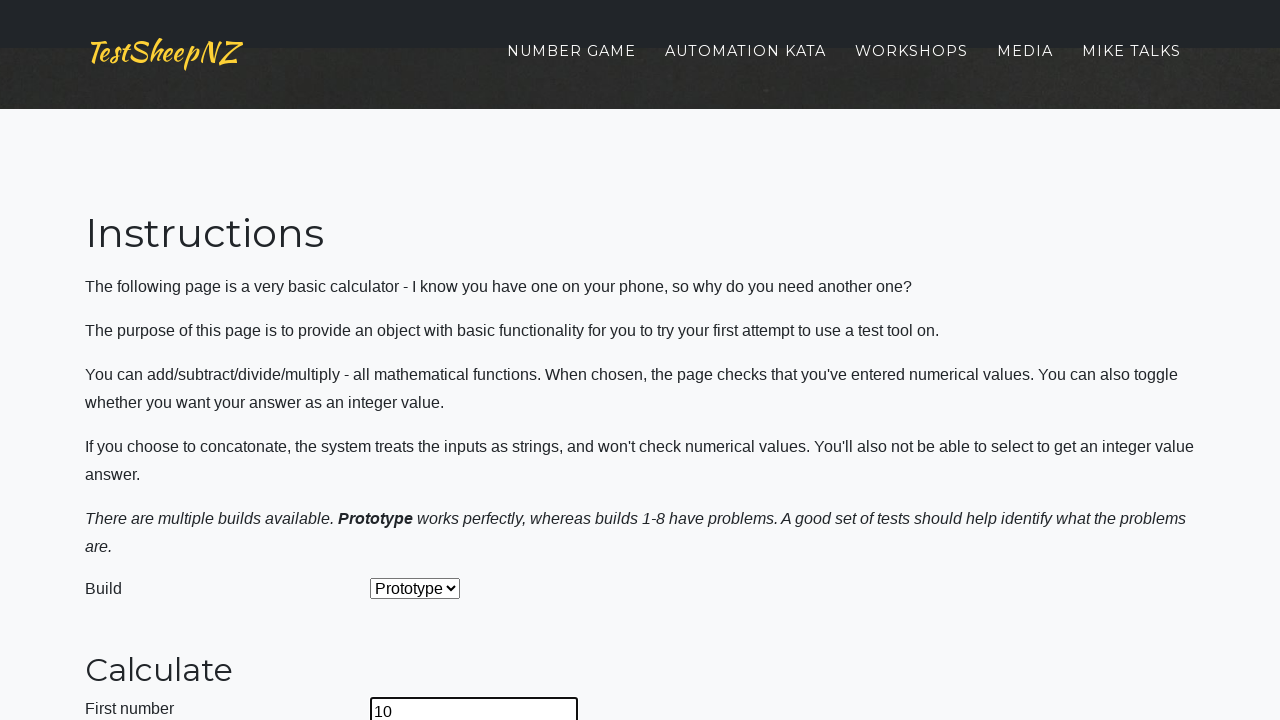

Entered second number '20' in the second field on #number2Field
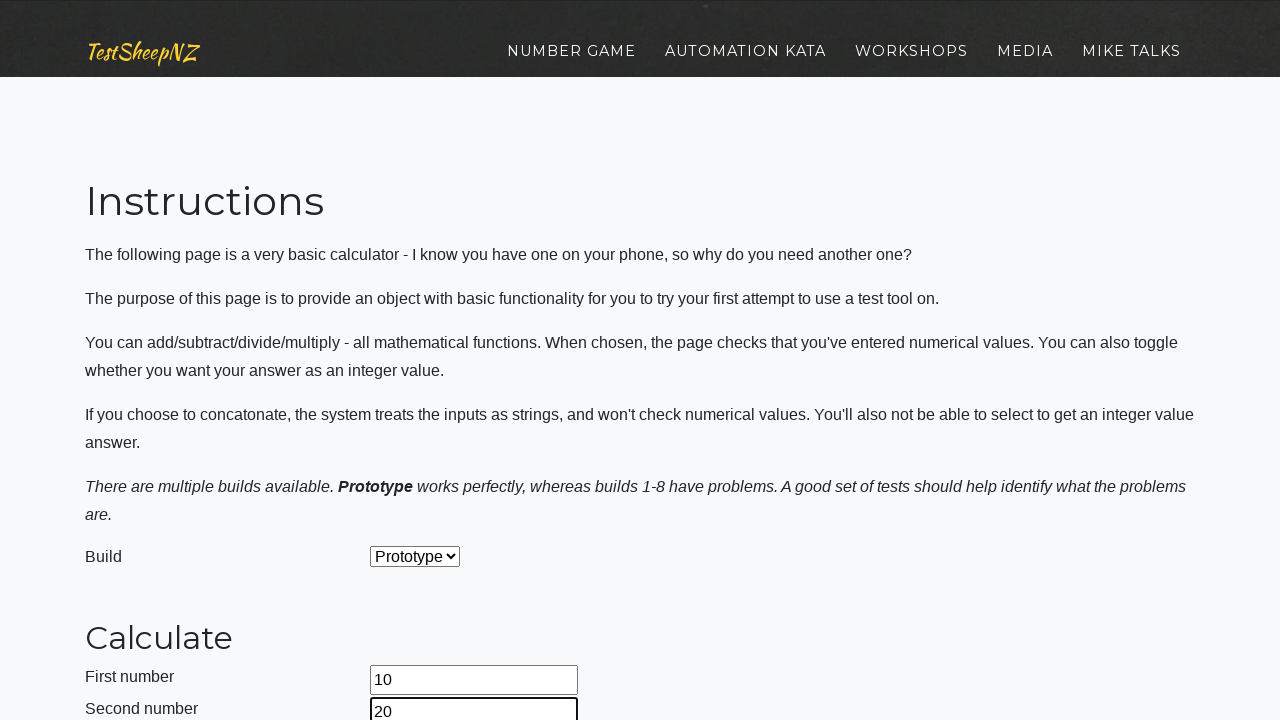

Selected addition operation from dropdown on #selectOperationDropdown
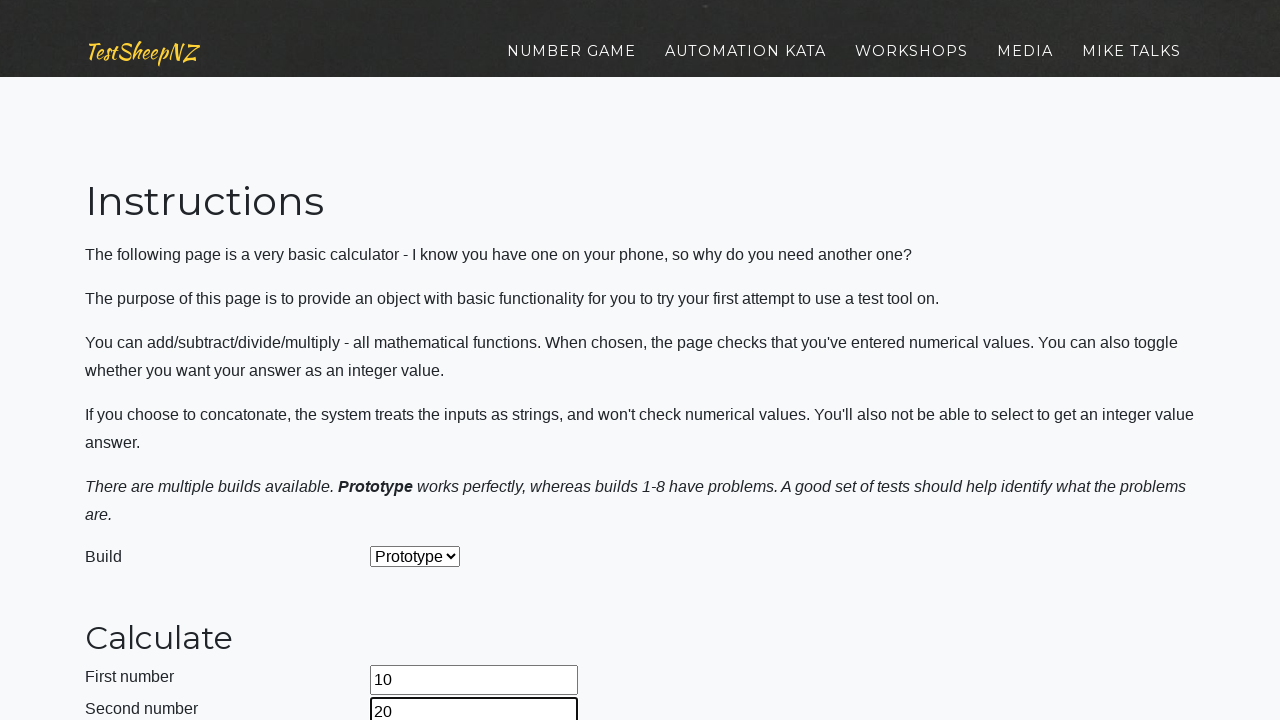

Clicked the calculate button at (422, 361) on #calculateButton
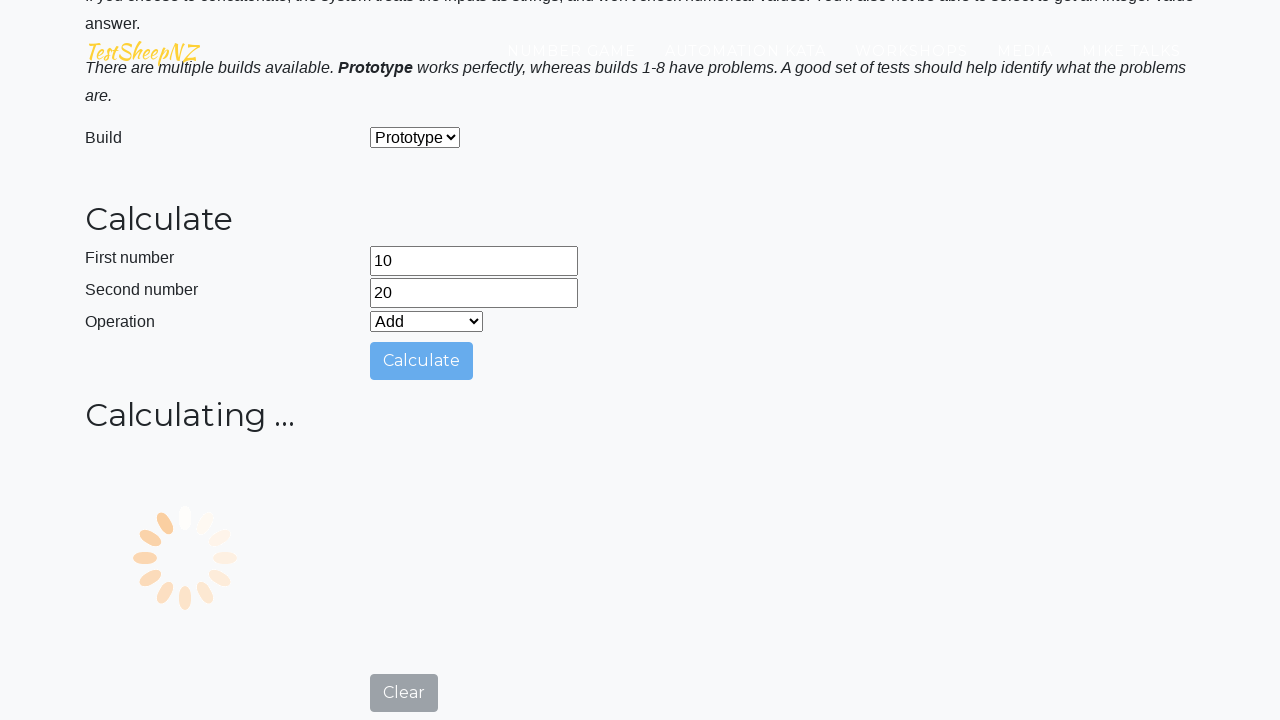

Result field appeared after calculation
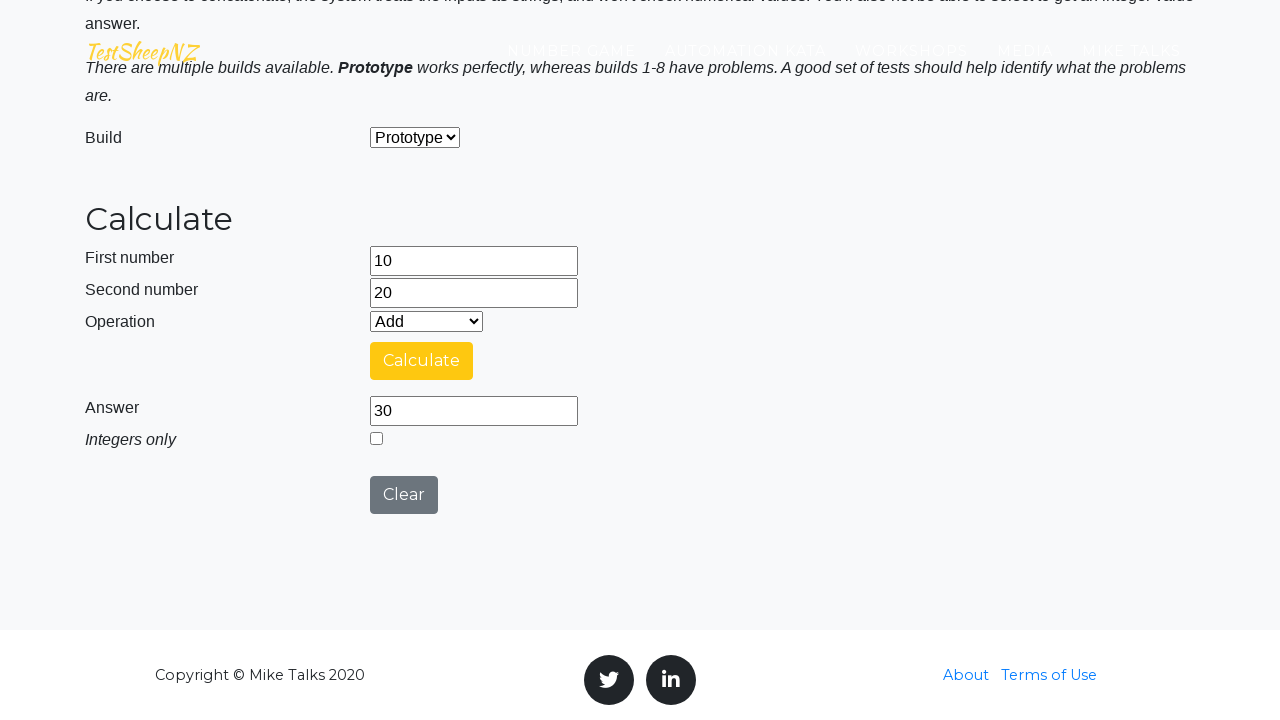

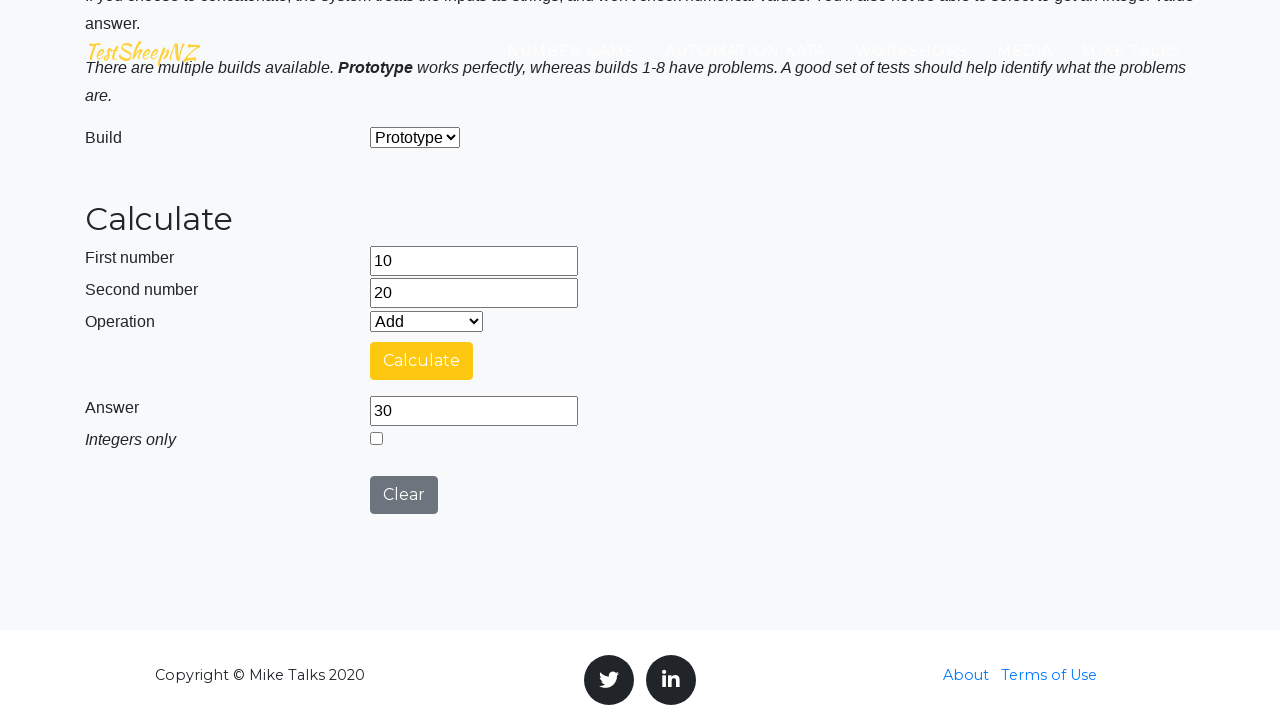